Tests the checkboxes page by navigating from the homepage, validating initial checkbox states, and clicking on checkbox 1

Starting URL: https://the-internet.herokuapp.com/

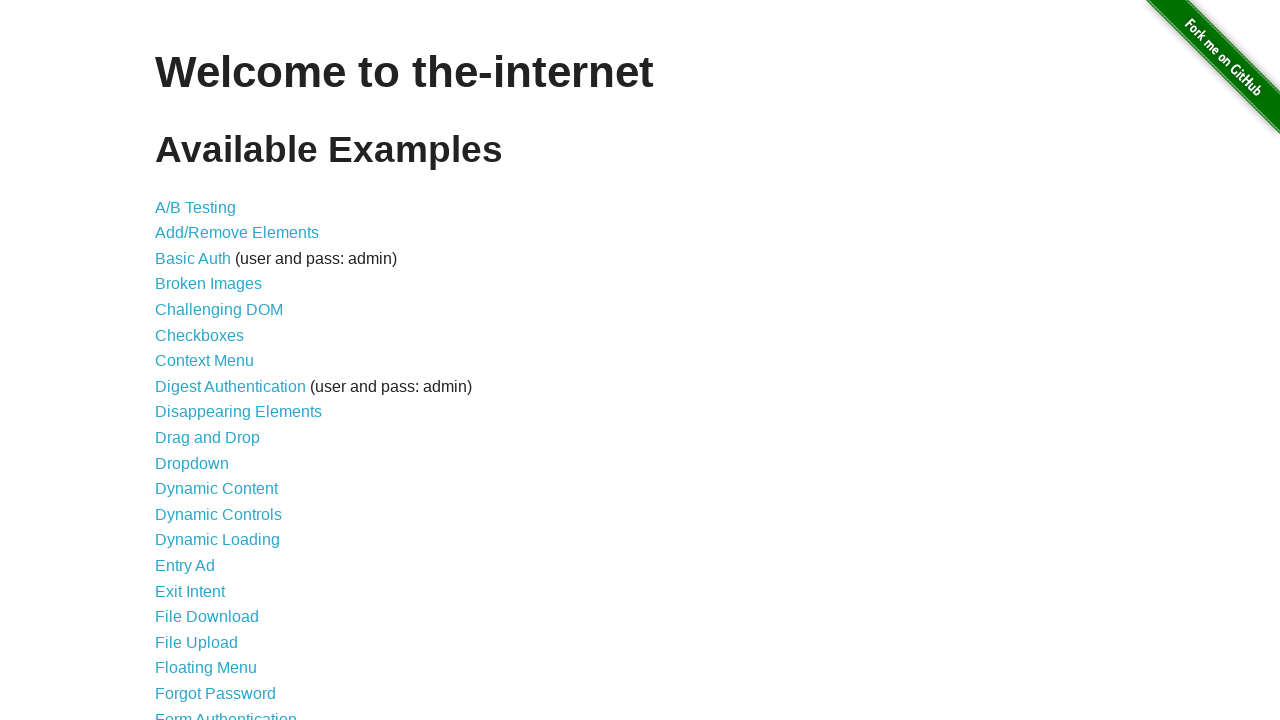

Navigated to the-internet.herokuapp.com homepage
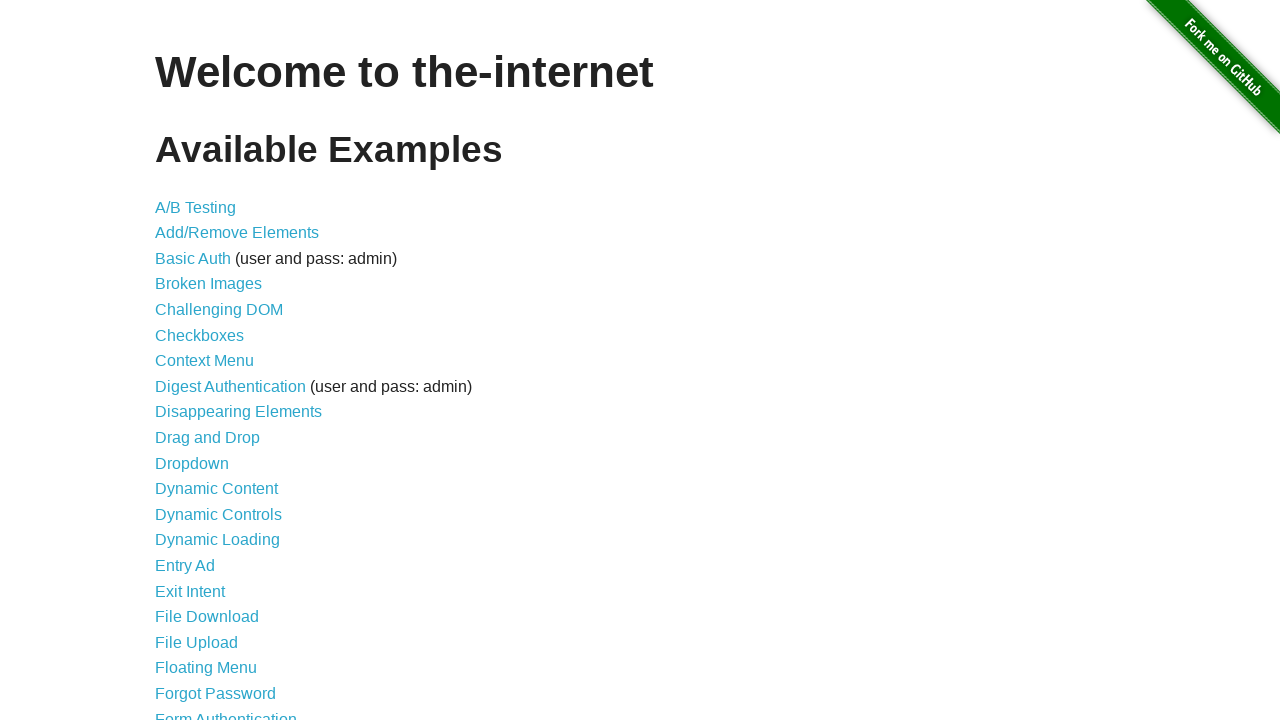

Clicked on Checkboxes link from homepage at (200, 335) on a[href='/checkboxes']
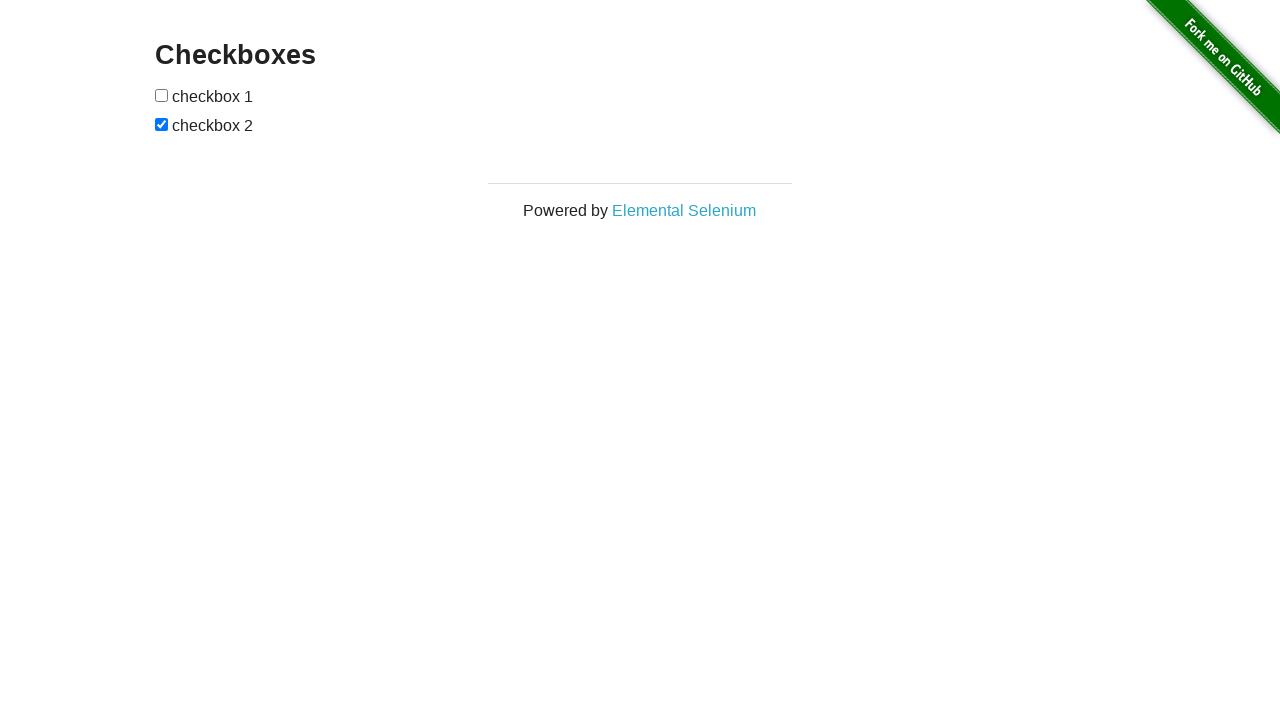

Checkboxes page loaded and checkboxes are visible
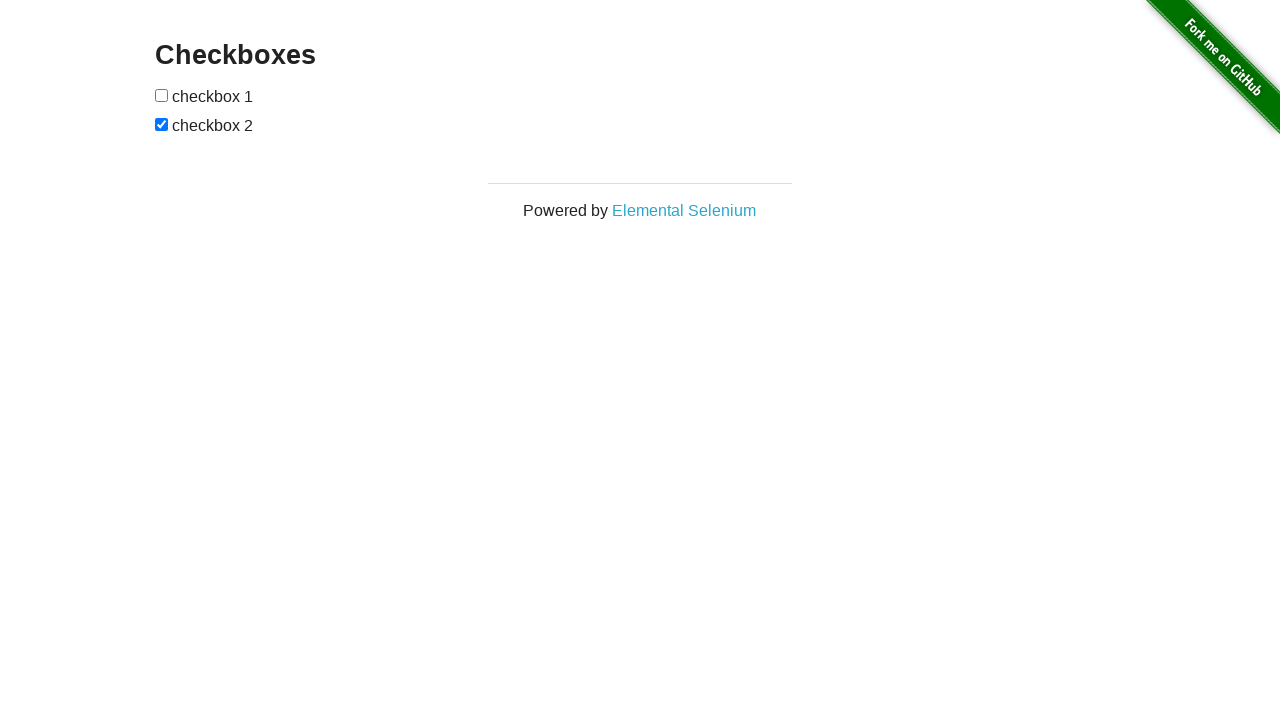

Located checkbox 1 element
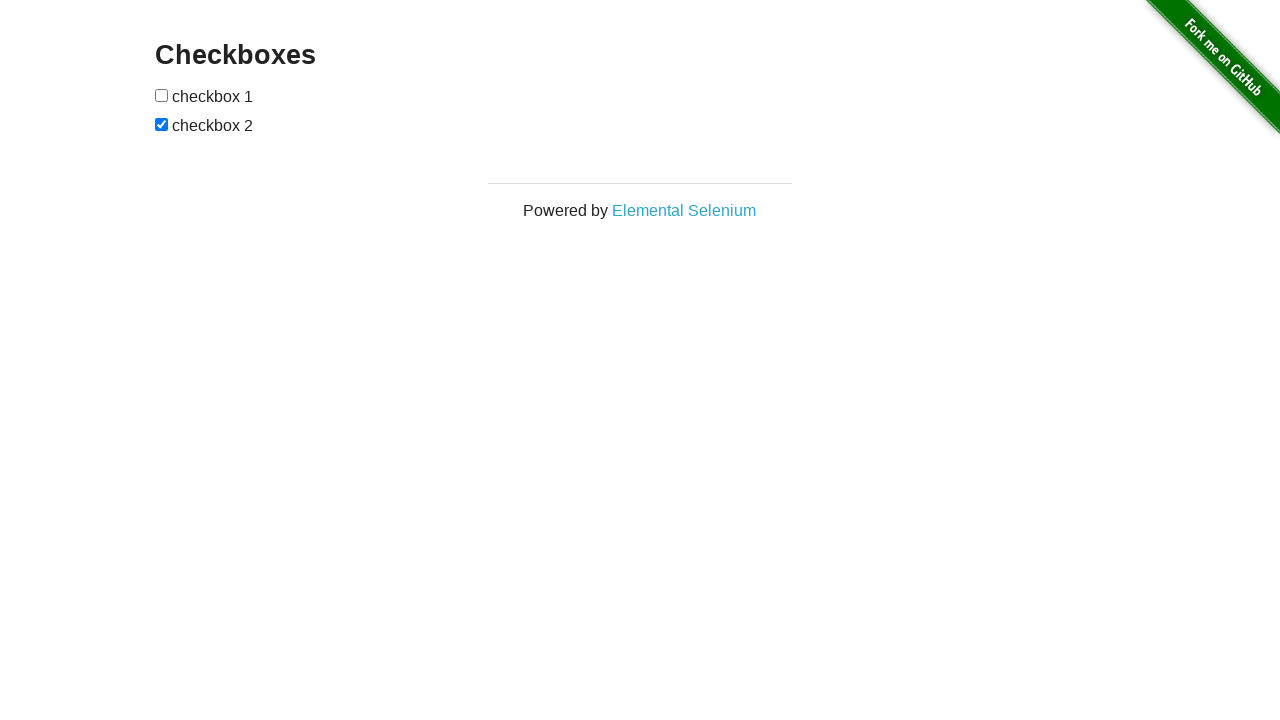

Validated that checkbox 1 is not checked initially
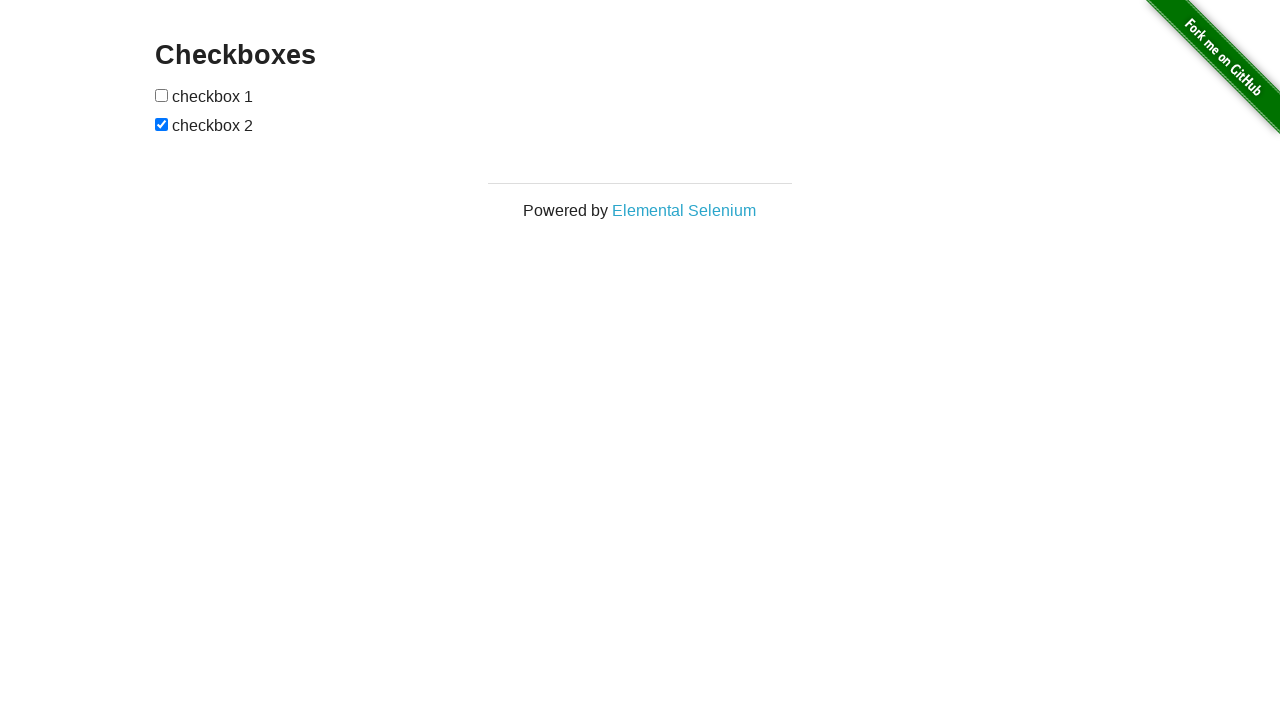

Located checkbox 2 element
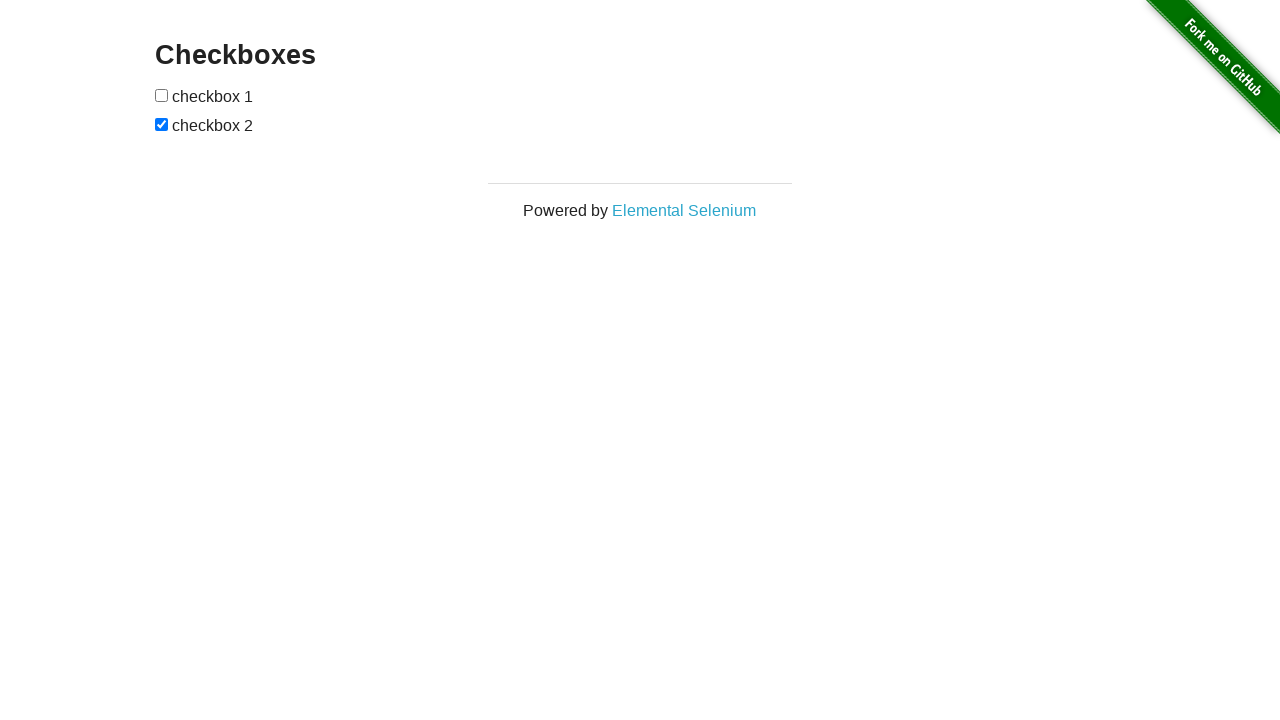

Validated that checkbox 2 is checked initially
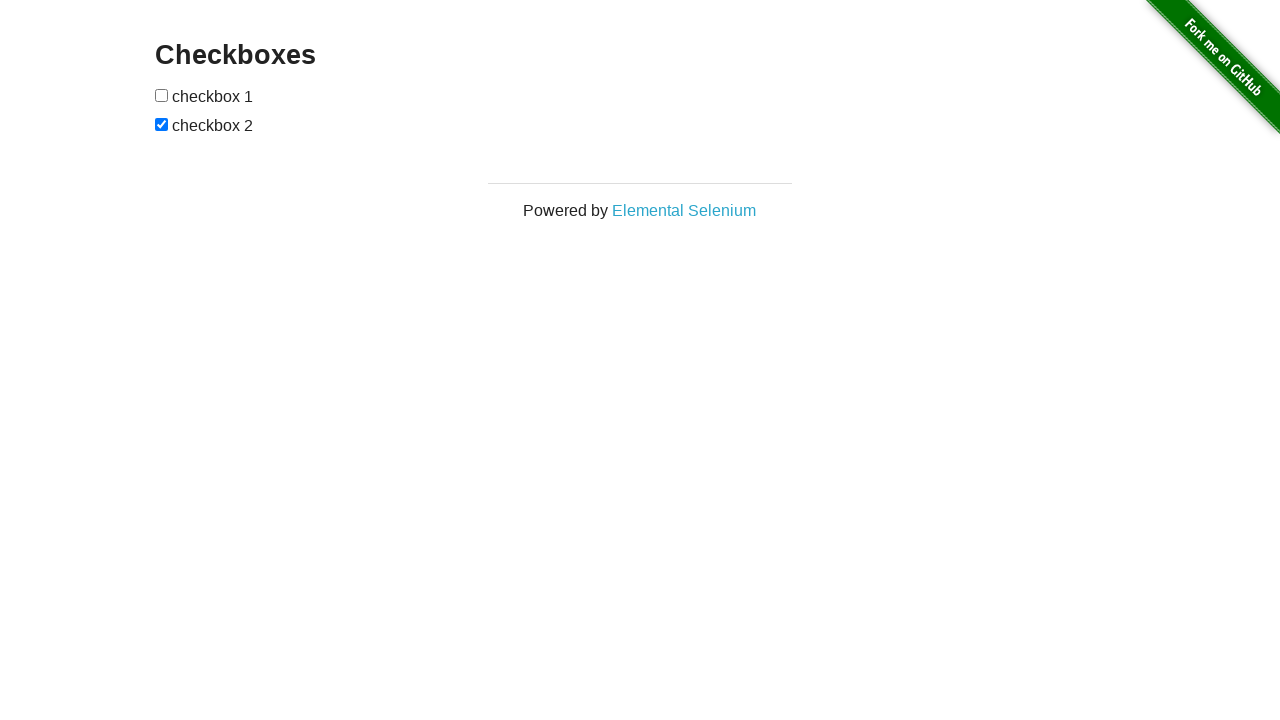

Clicked on checkbox 1 to toggle its state at (162, 95) on input[type='checkbox'] >> nth=0
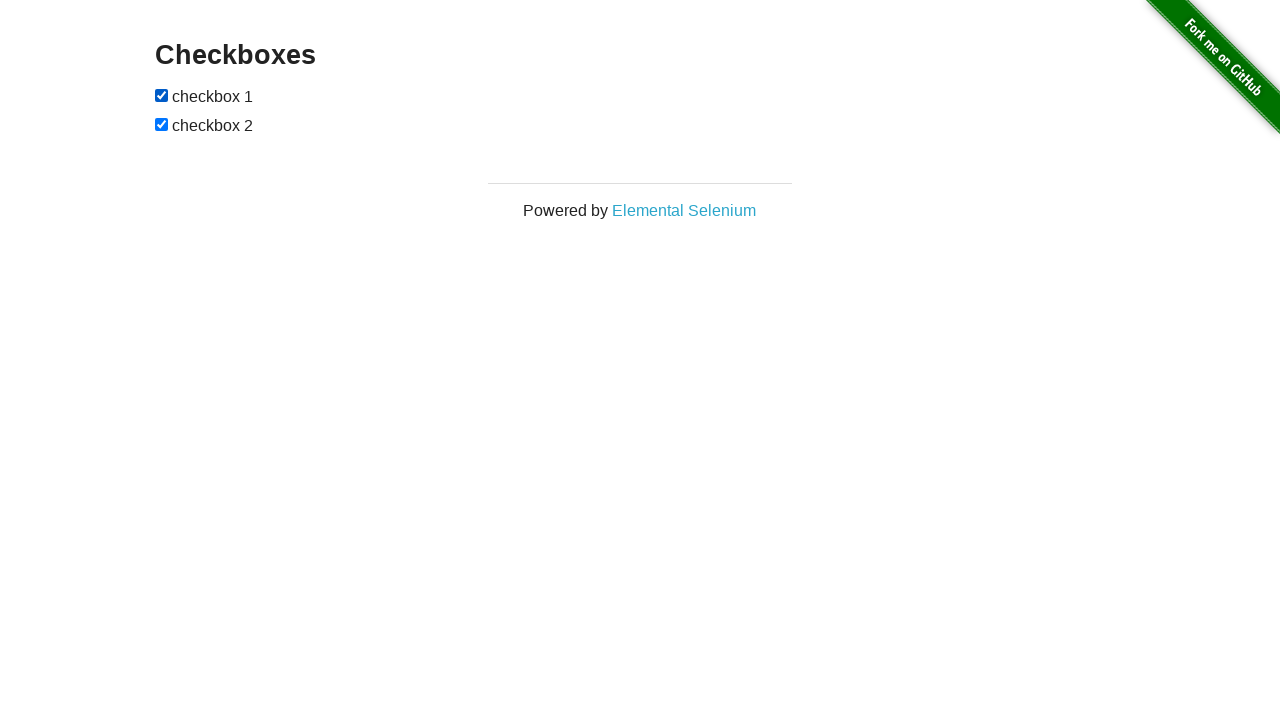

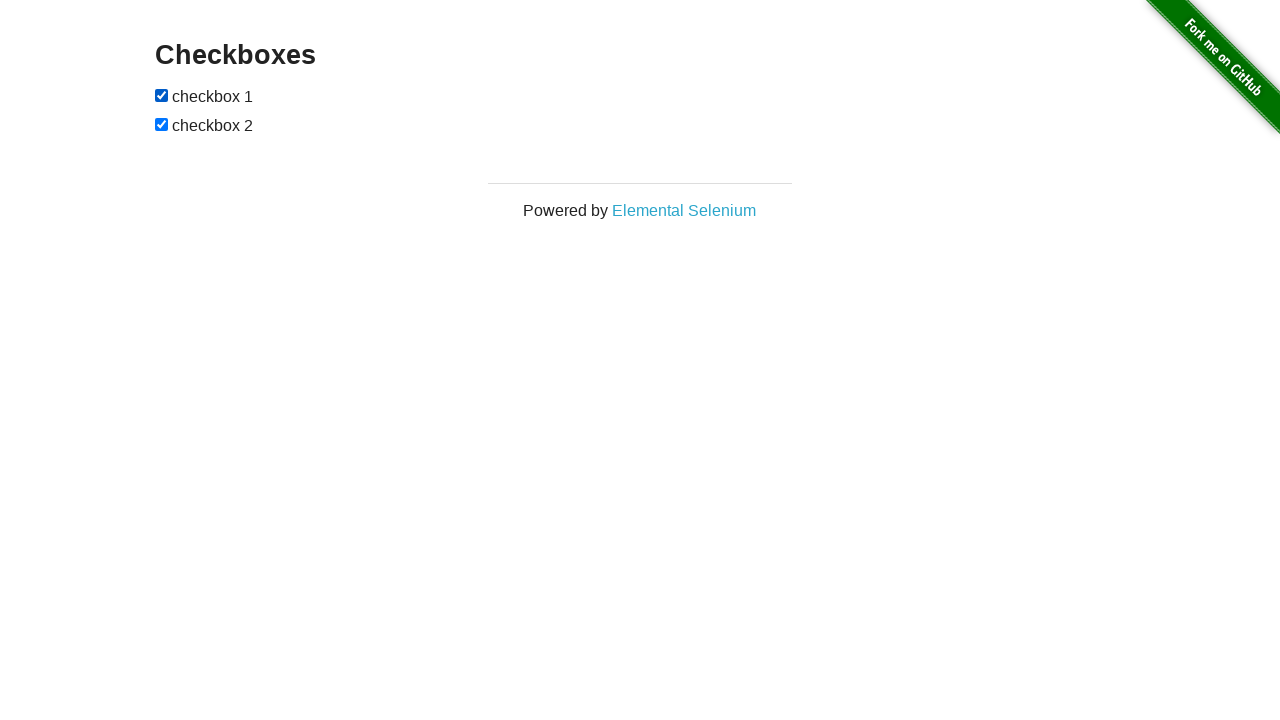